Compares the latest release versions between playwright-dotnet and playwright TypeScript repositories by navigating to both repos and checking their release version badges.

Starting URL: https://github.com/microsoft/playwright-dotnet

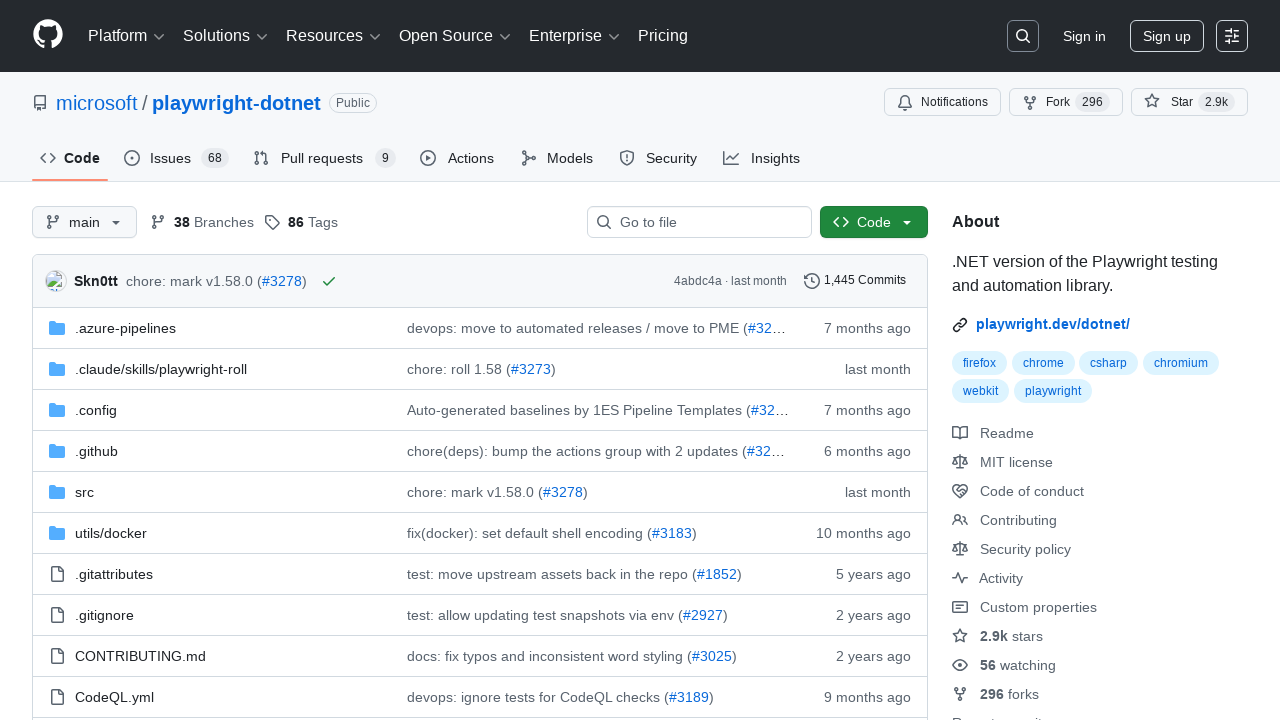

Waited for release version link on playwright-dotnet repo
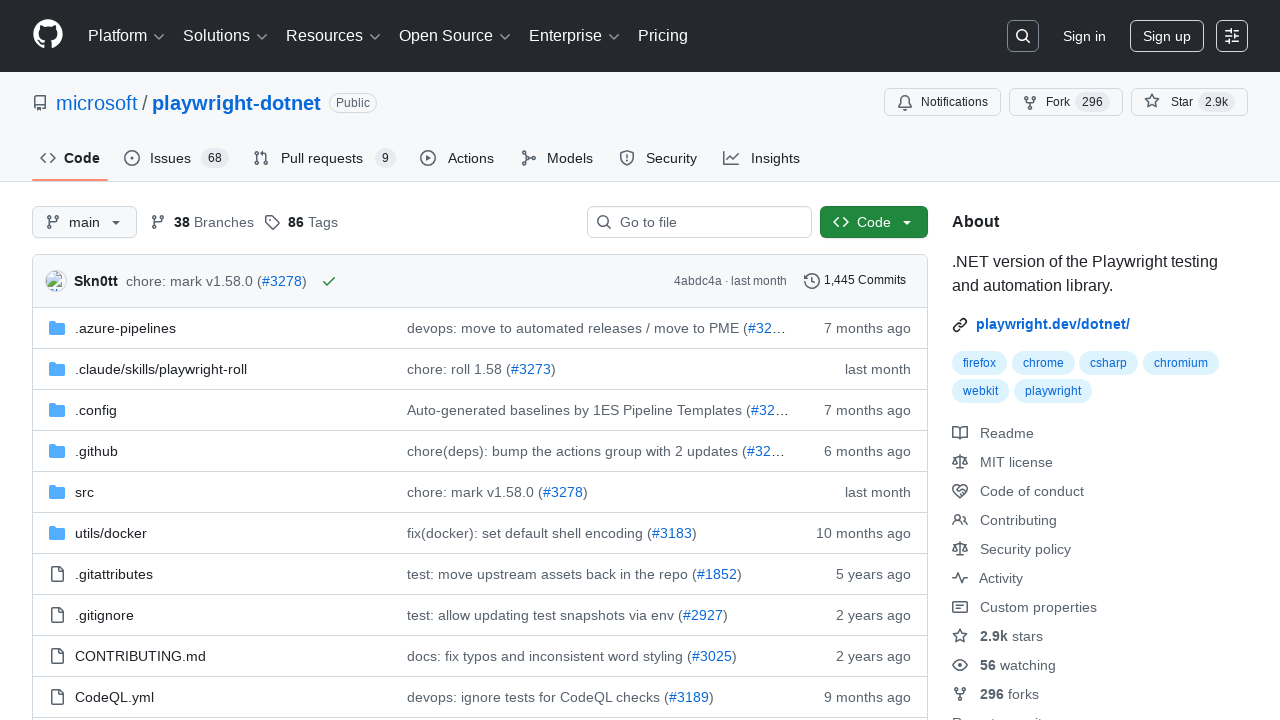

Located dotnet version element
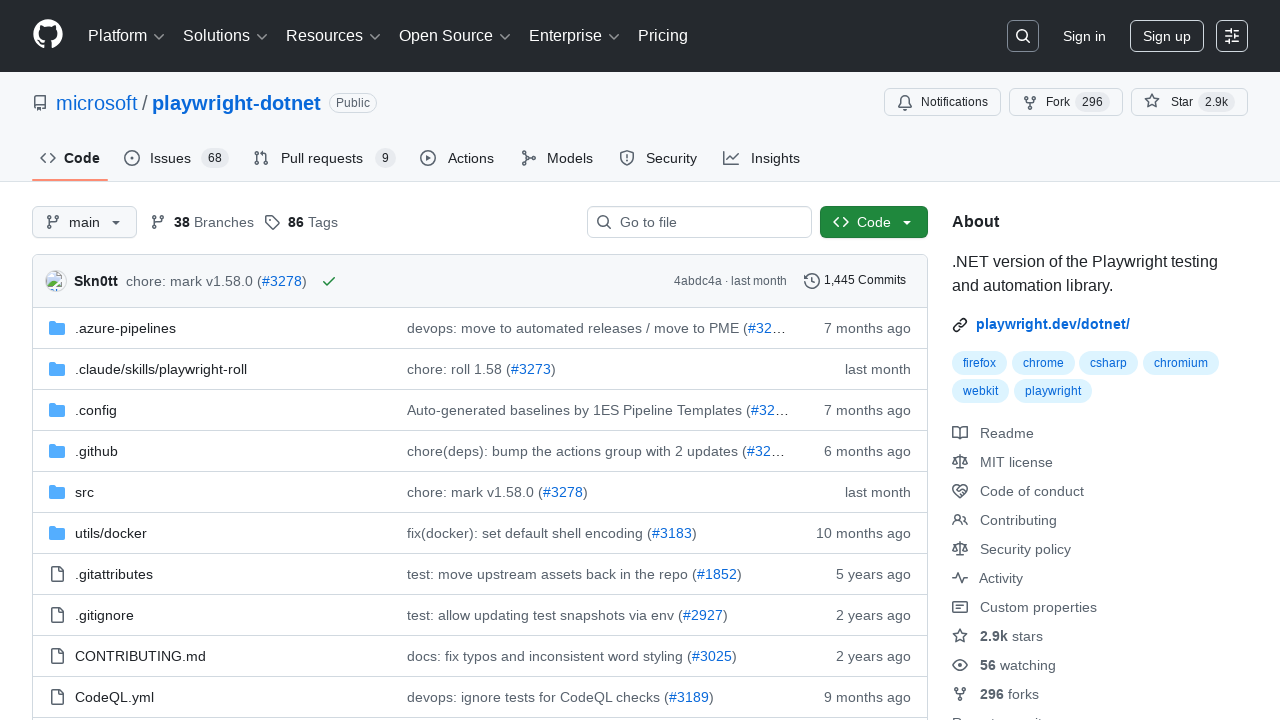

Extracted dotnet version: 85
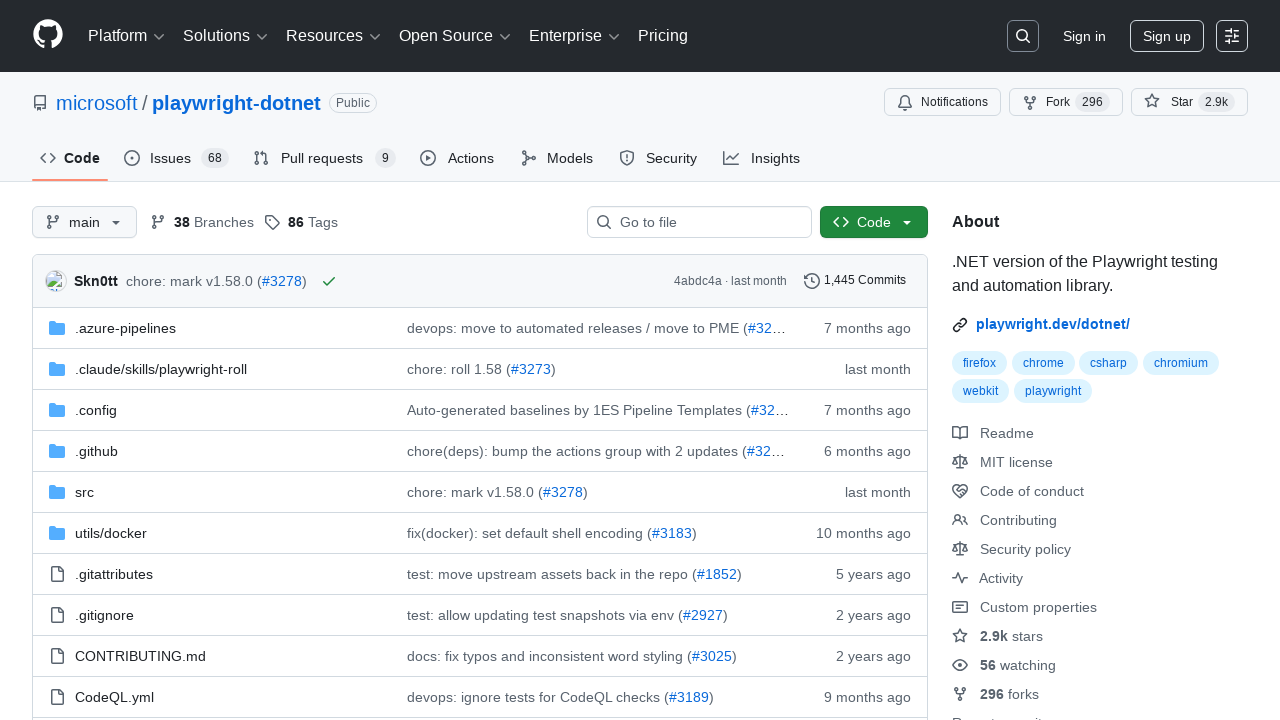

Navigated to TypeScript playwright repository
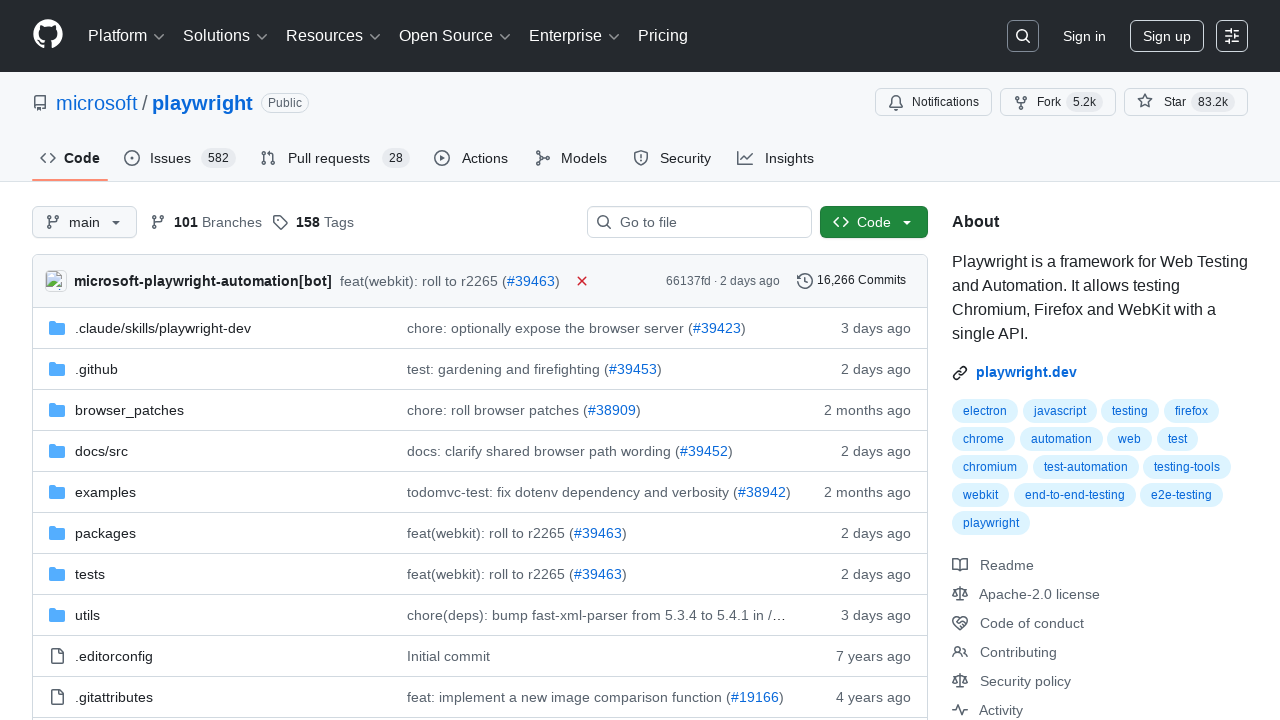

Waited for release version link on TypeScript repo
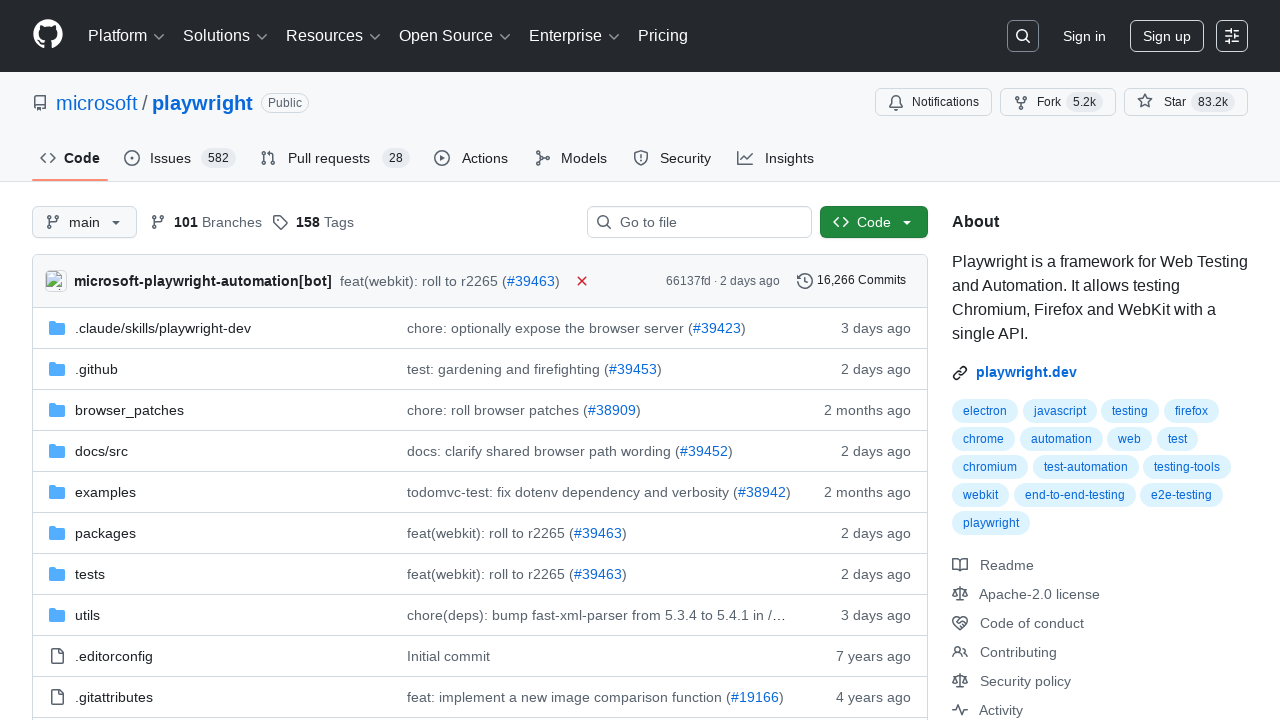

Located TypeScript version element
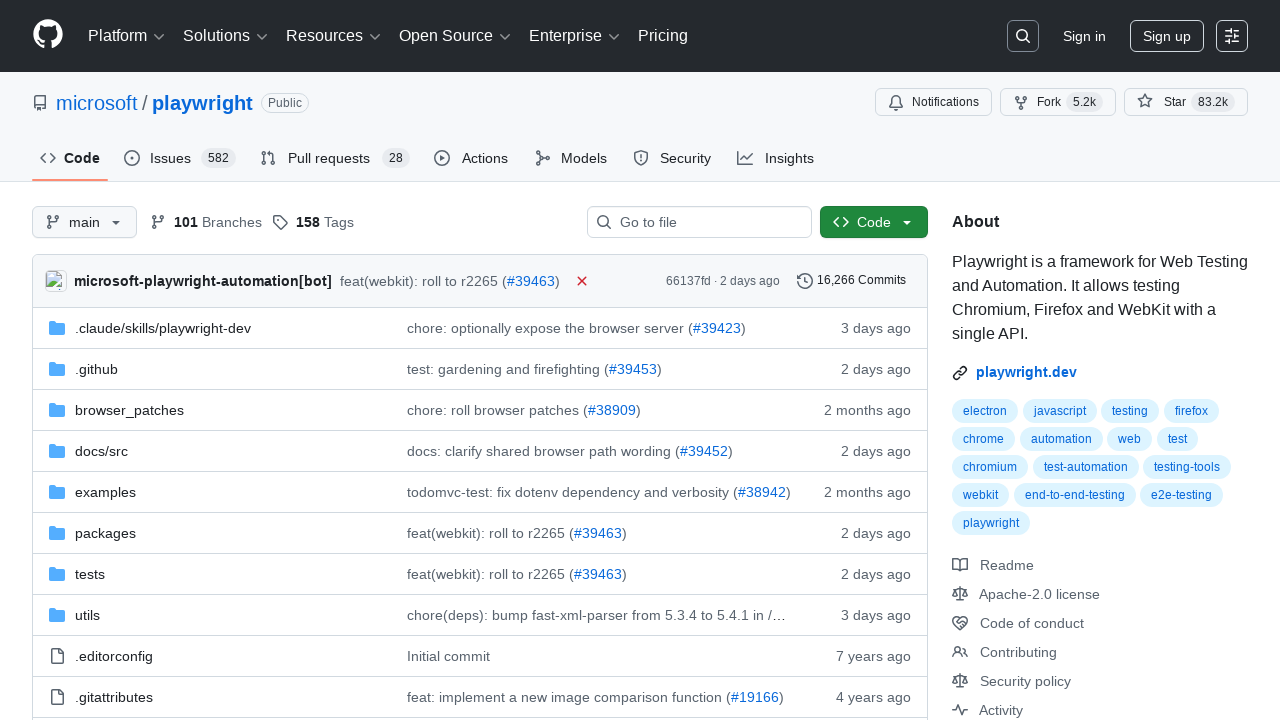

Extracted TypeScript version: 158
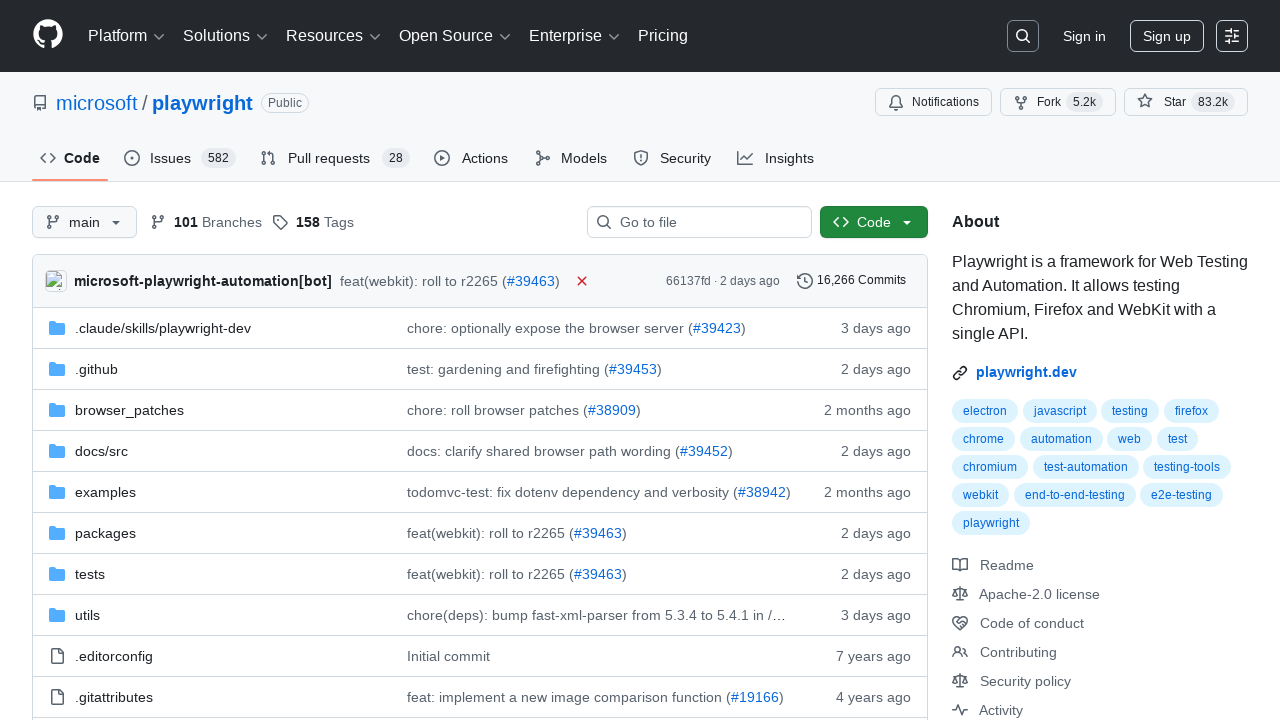

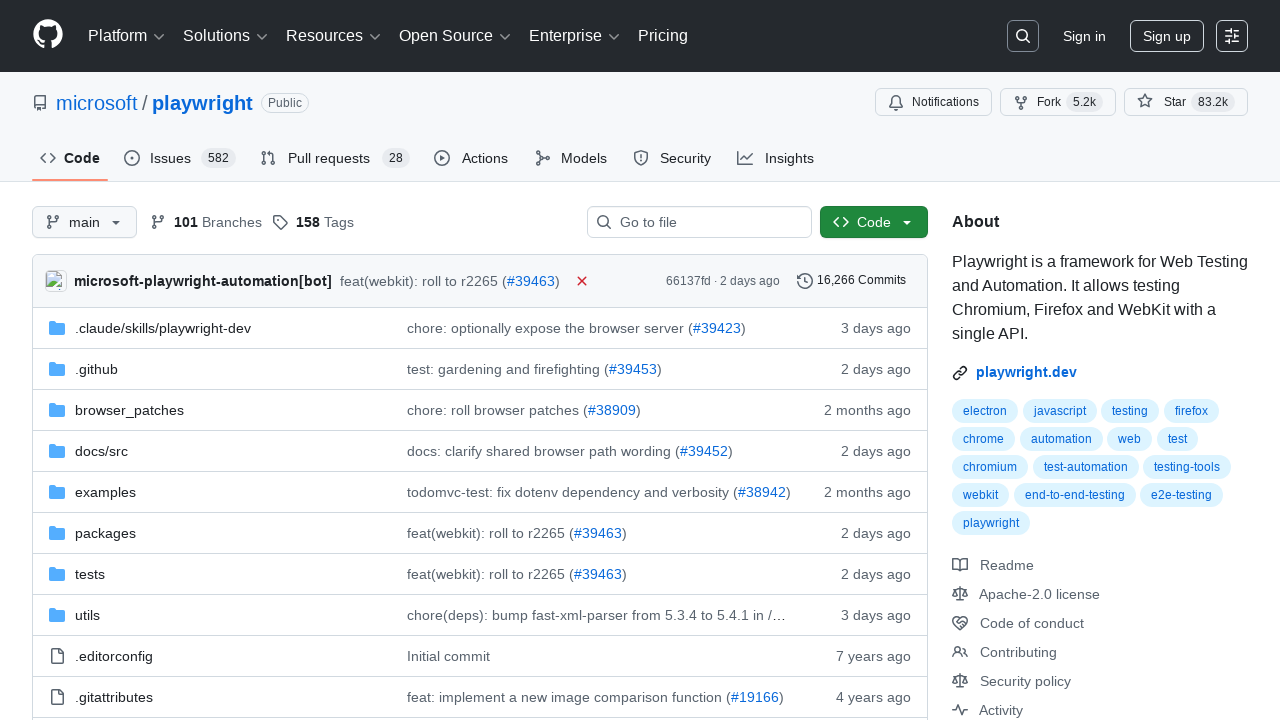